Tests radio button and checkbox interactions on a demo registration form by selecting gender options and checking multiple checkboxes.

Starting URL: https://demo.automationtesting.in/Register.html

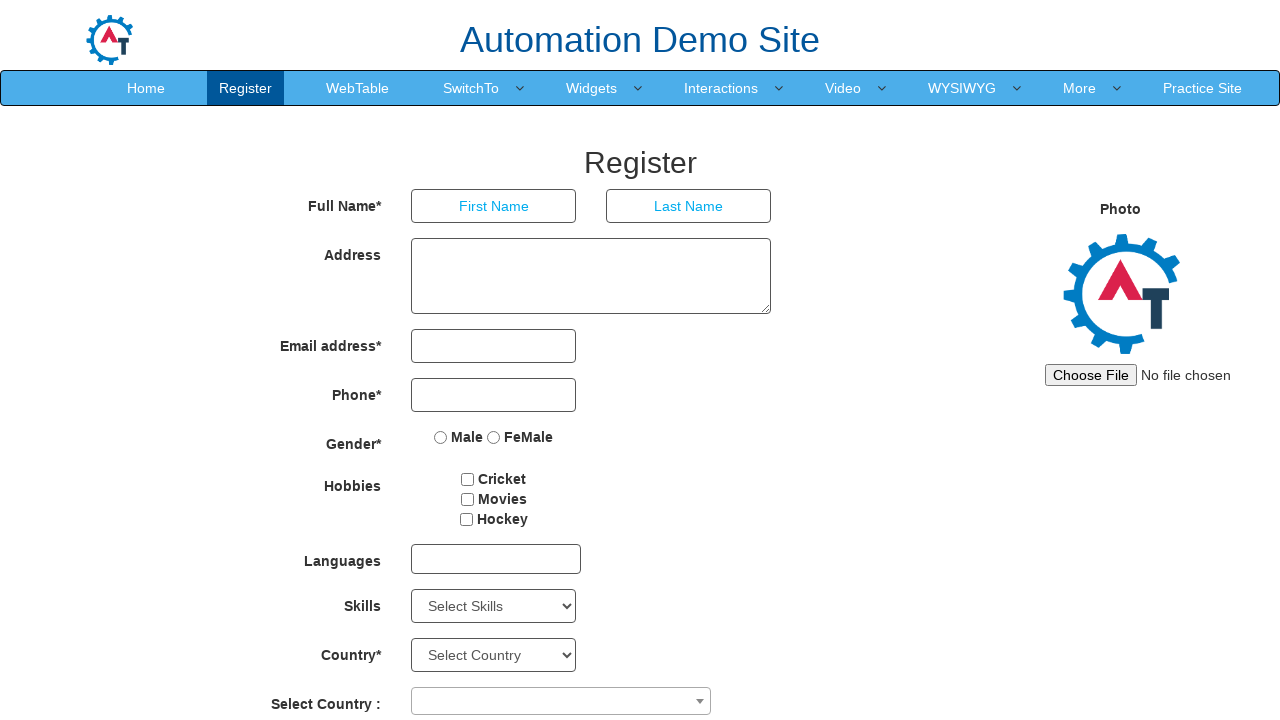

Selected 'Male' radio button at (441, 437) on input[name='radiooptions'][value='Male']
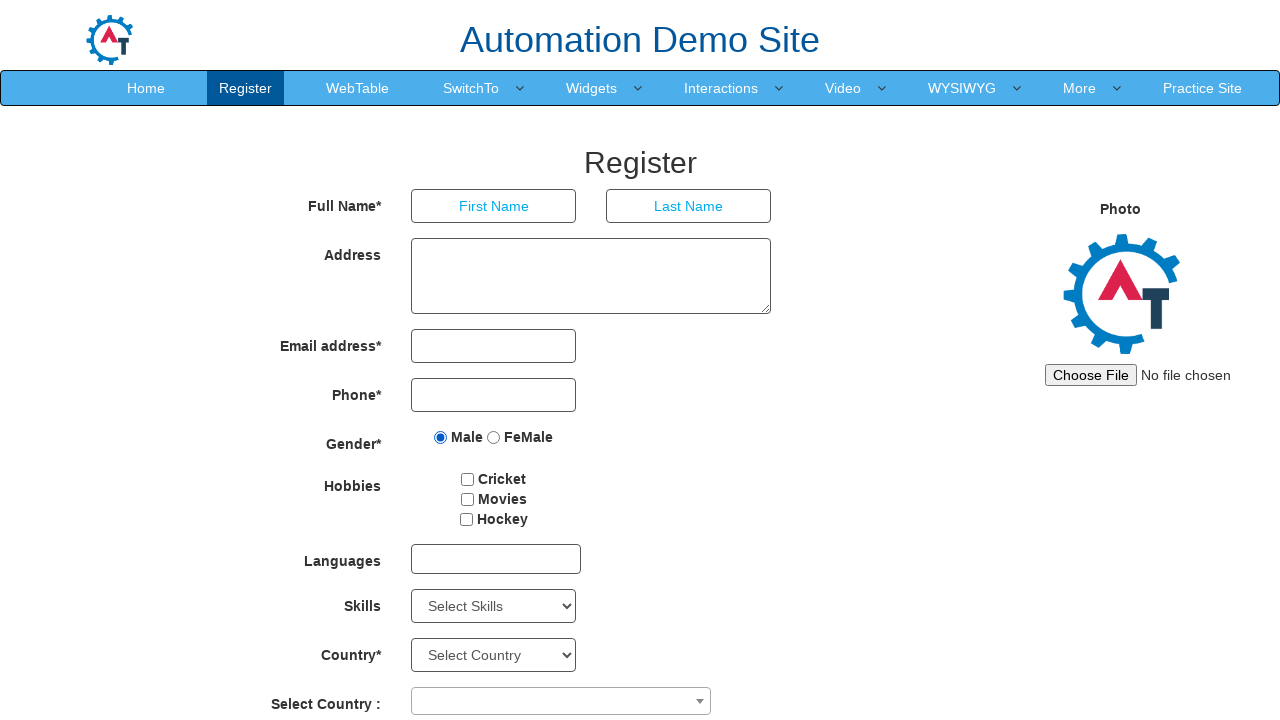

Selected 'FeMale' radio button (overwrites previous selection) at (494, 437) on input[name='radiooptions'][value='FeMale']
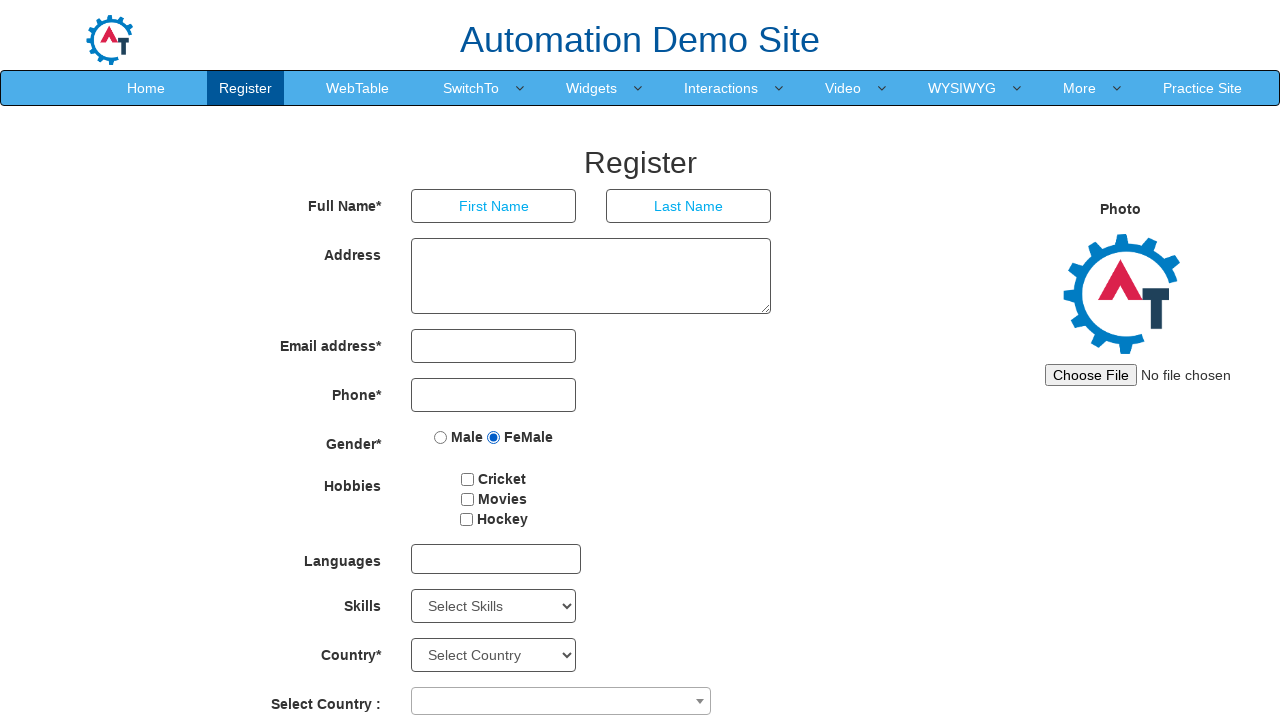

Checked checkbox 1 at (468, 479) on #checkbox1
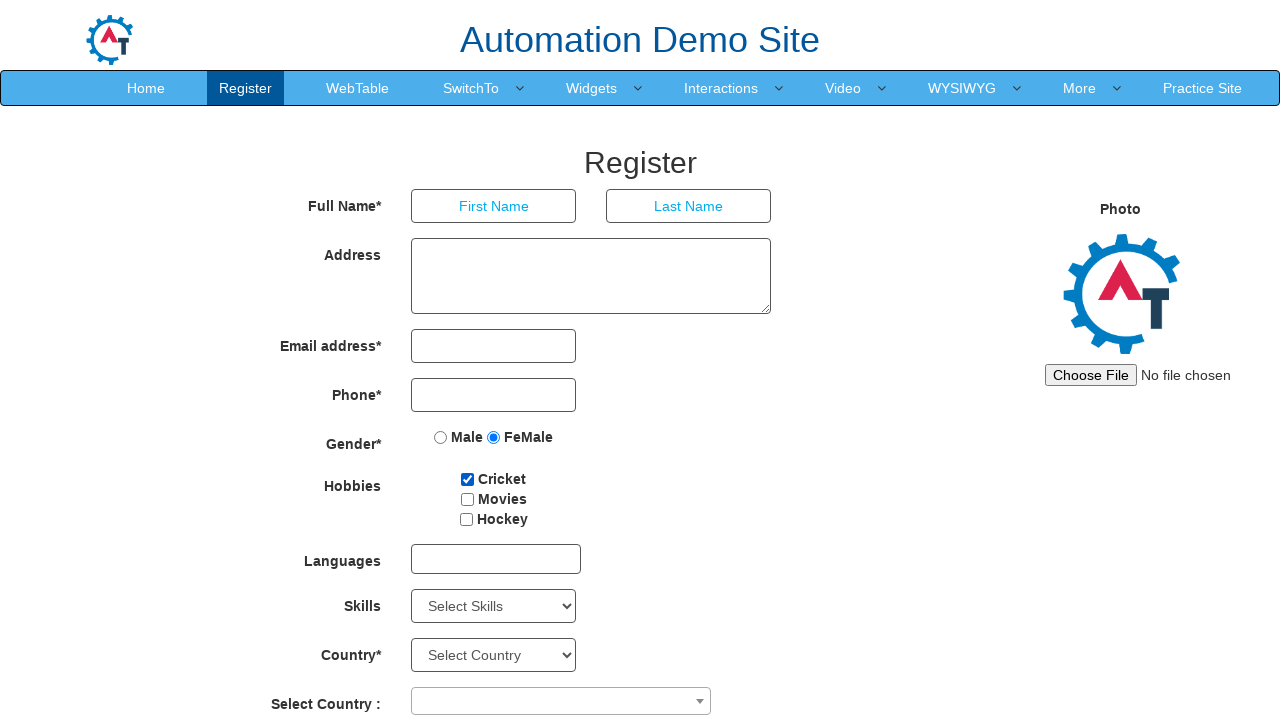

Checked checkbox 2 at (467, 499) on #checkbox2
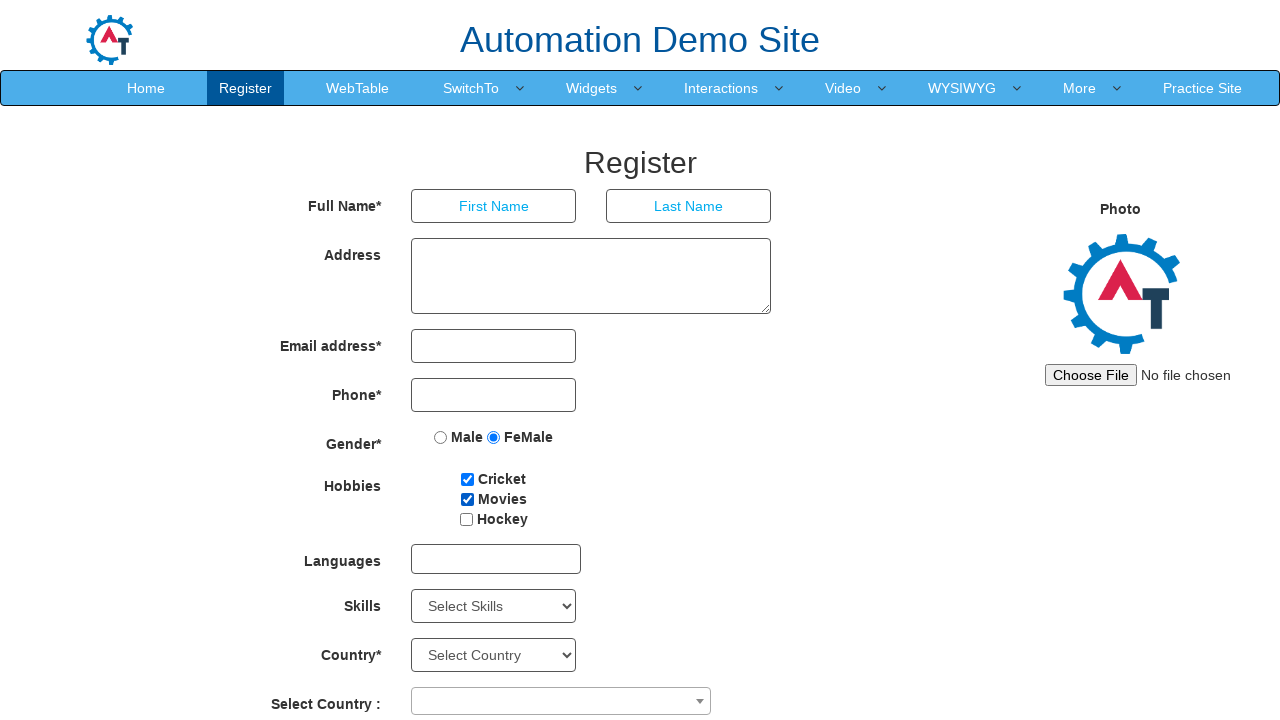

Checked checkbox 3 at (466, 519) on #checkbox3
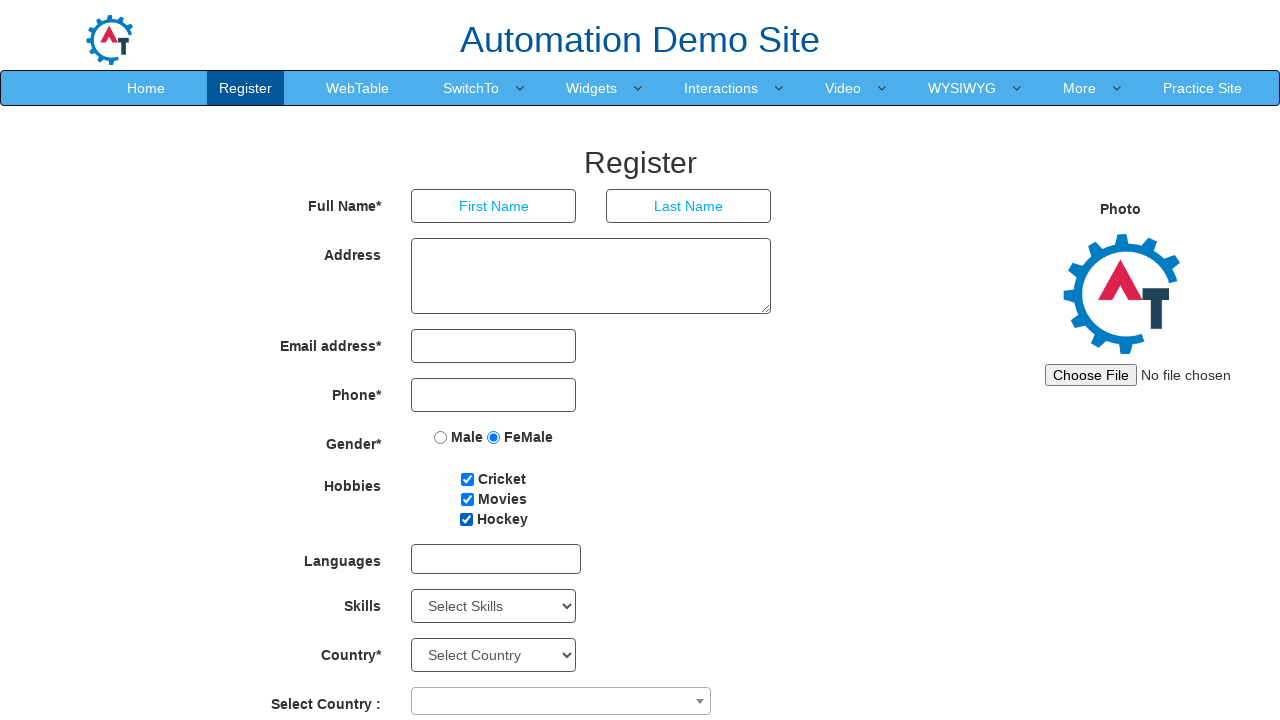

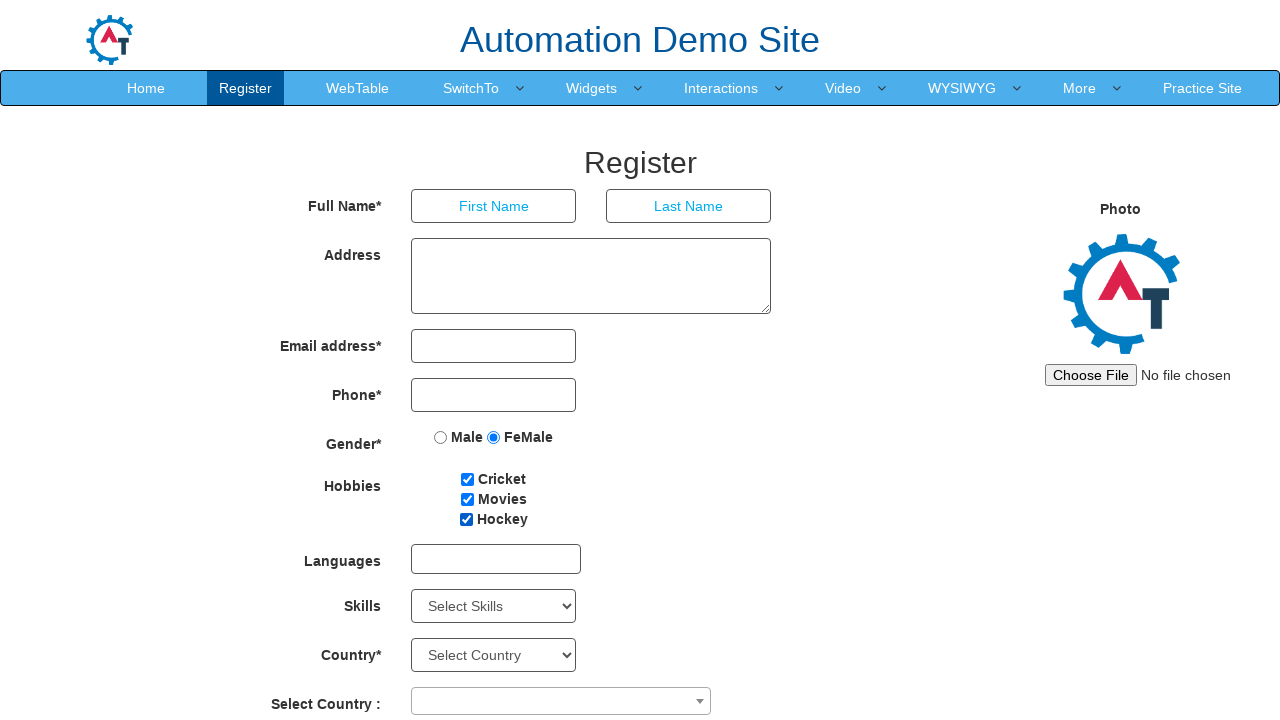